Tests form element interaction by clicking on an age selection radio button and verifying it becomes selected

Starting URL: https://automationfc.github.io/basic-form/

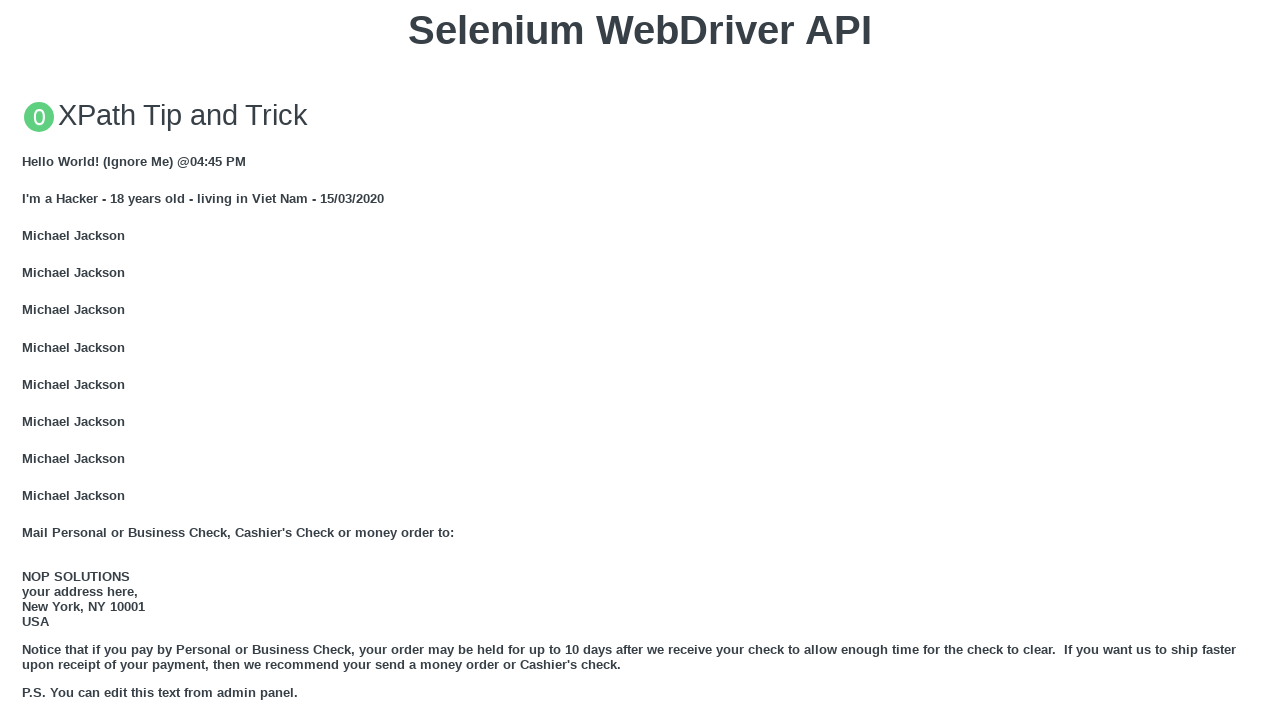

Clicked on the 'Under 18' radio button at (28, 360) on input#under_18
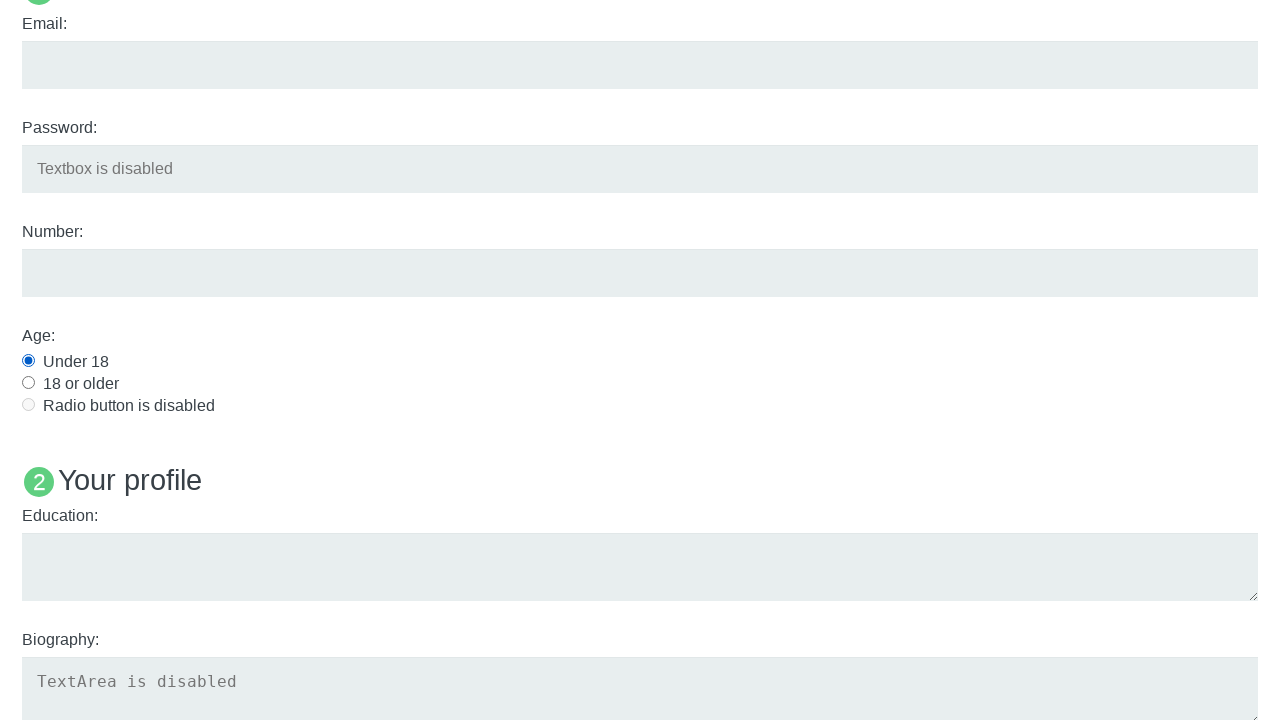

Waited 1 second for the selection to register
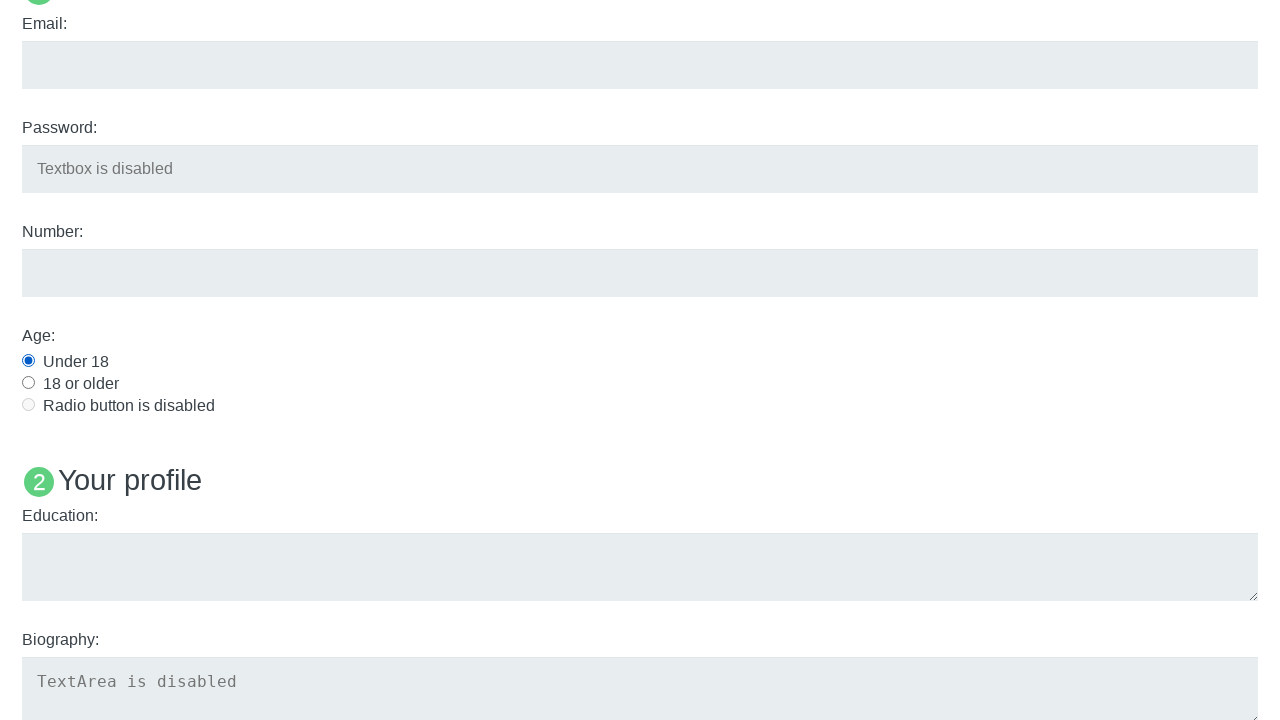

Verified that the 'Under 18' radio button is selected
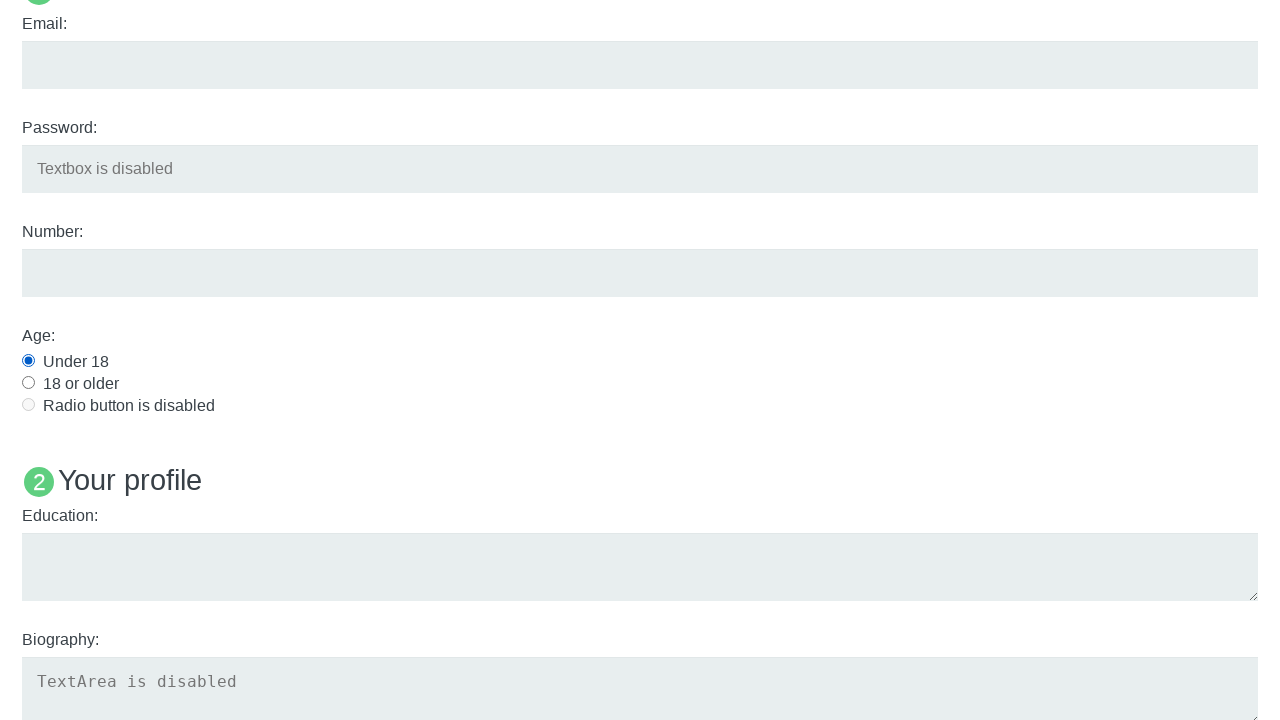

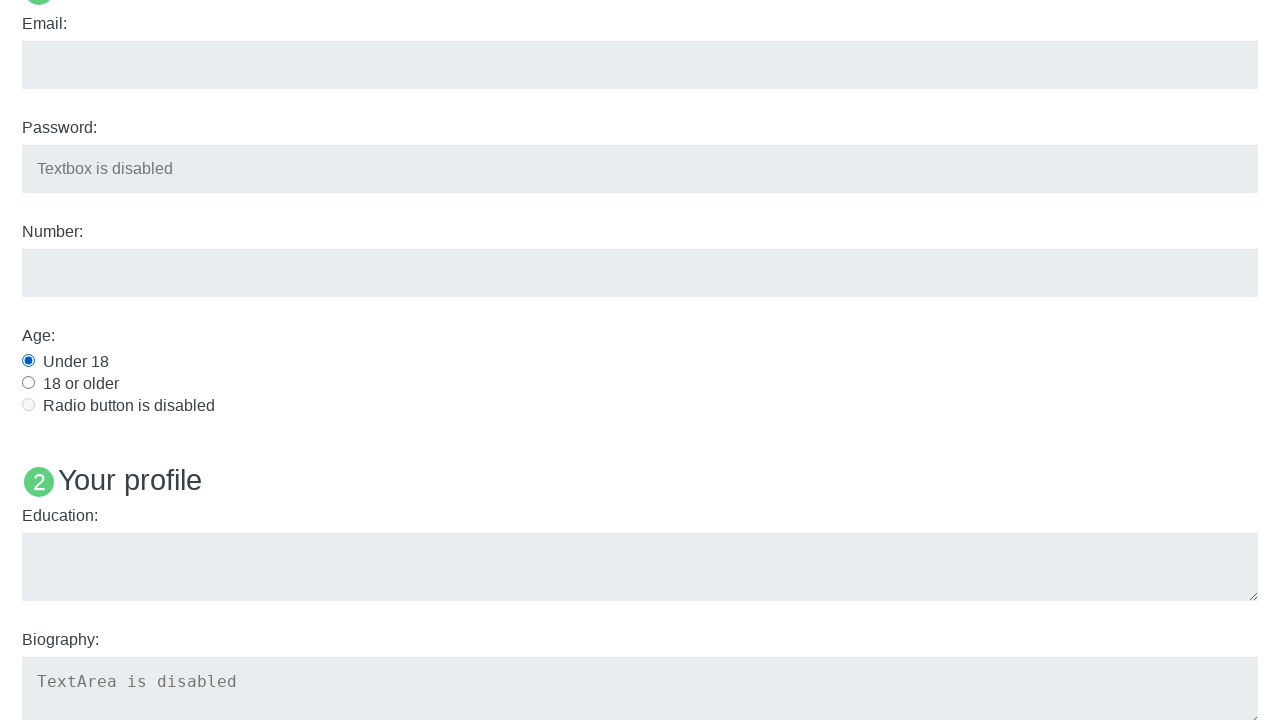